Tests the AR Book Finder advanced search by selecting user type, entering an ISBN in the search form, and navigating to book details.

Starting URL: https://www.arbookfind.com/UserType.aspx?RedirectURL=%2fadvanced.aspx

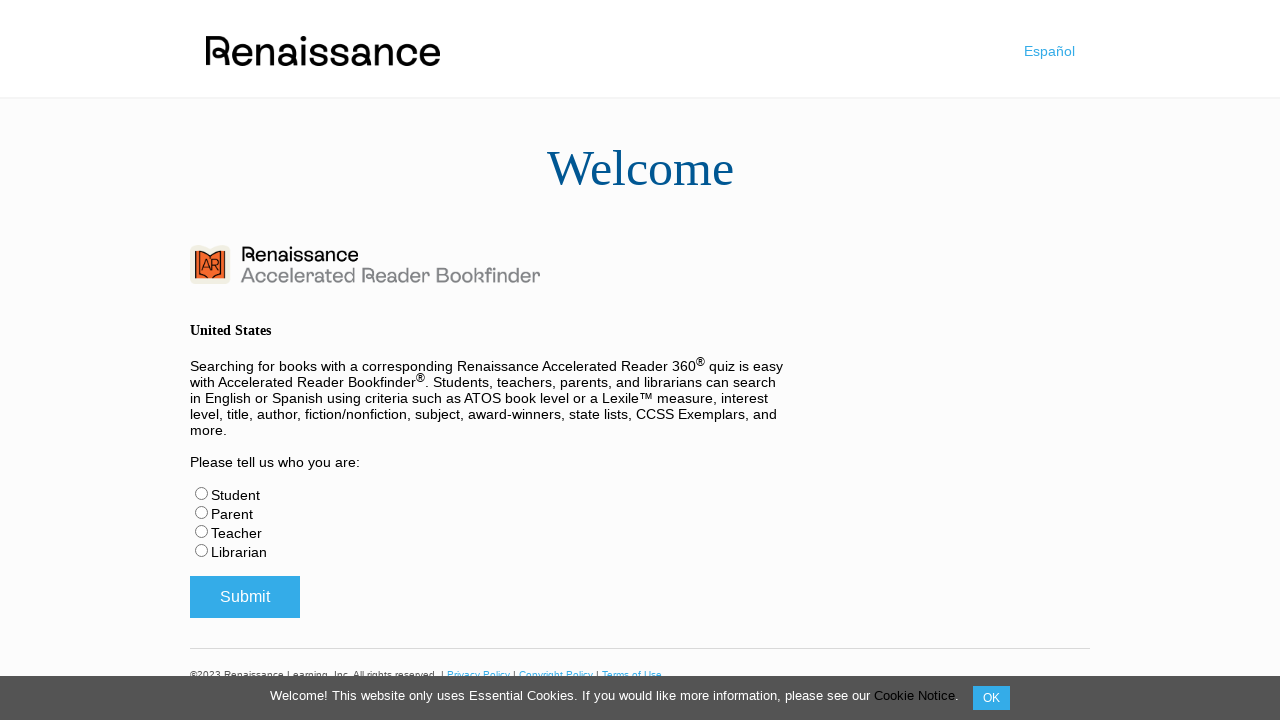

Selected 'Librarian' user type radio button at (202, 550) on #radLibrarian
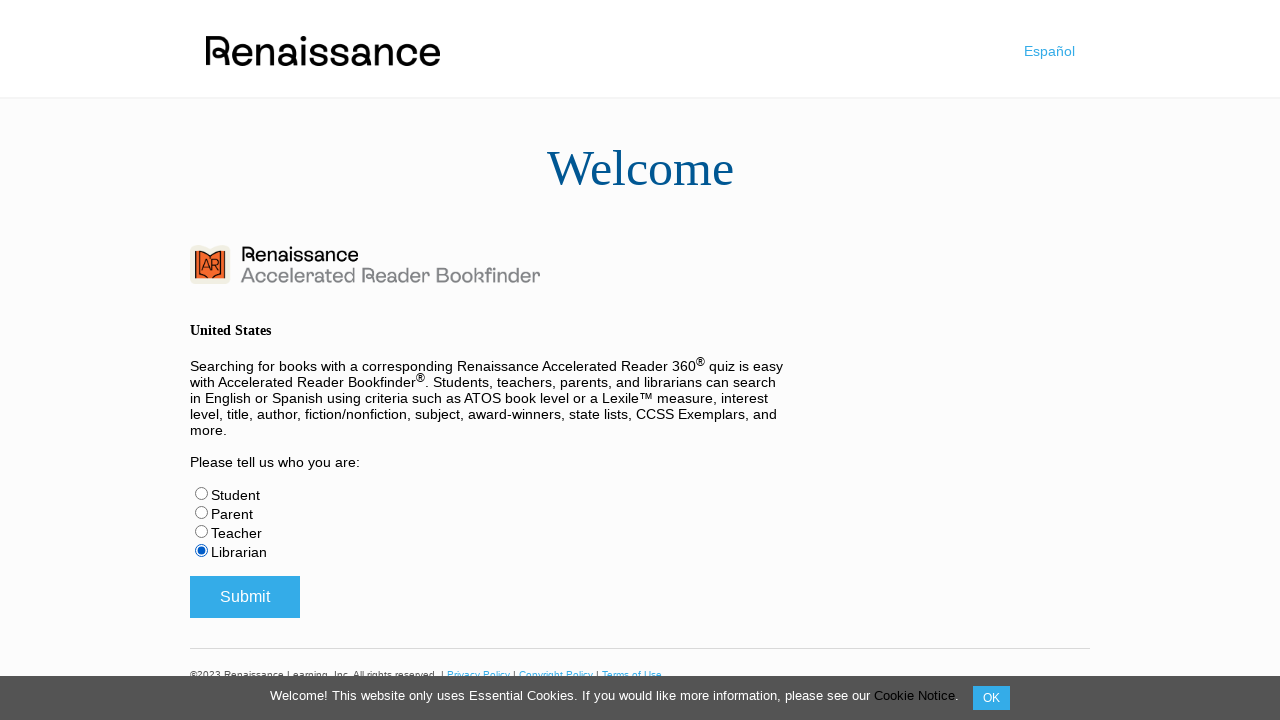

Submitted user type selection at (245, 597) on #btnSubmitUserType
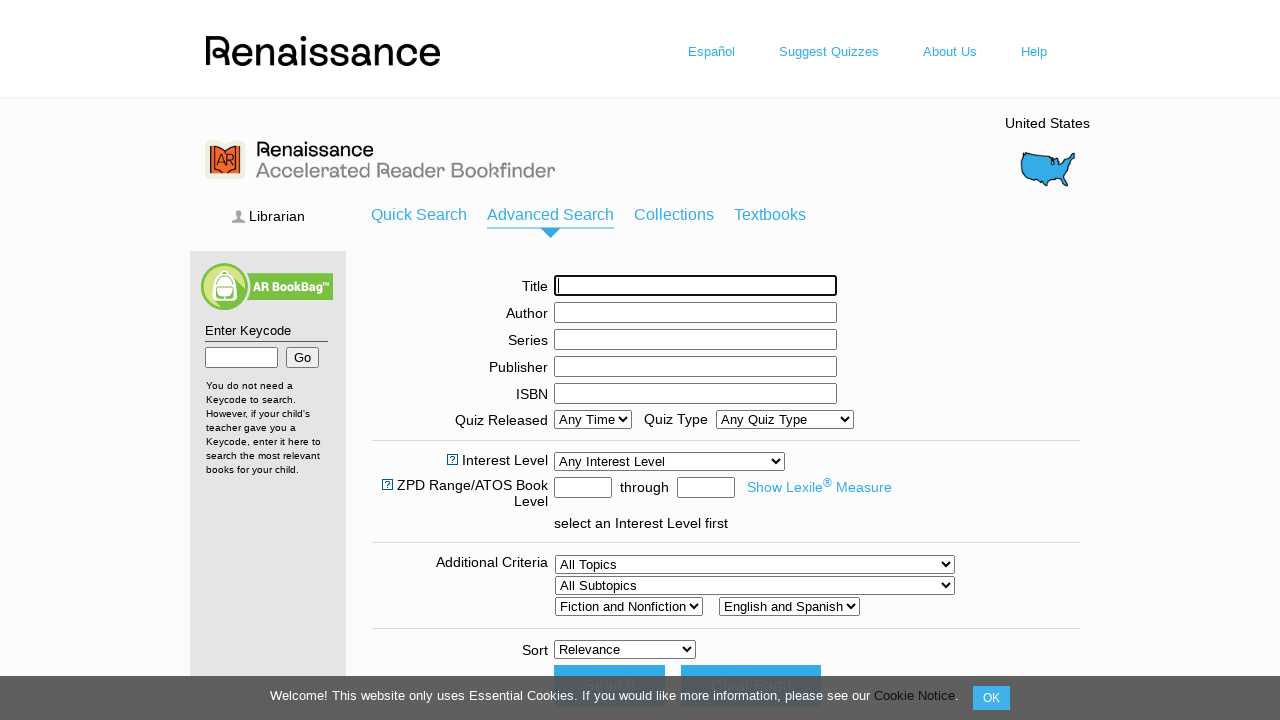

ISBN search box appeared on page
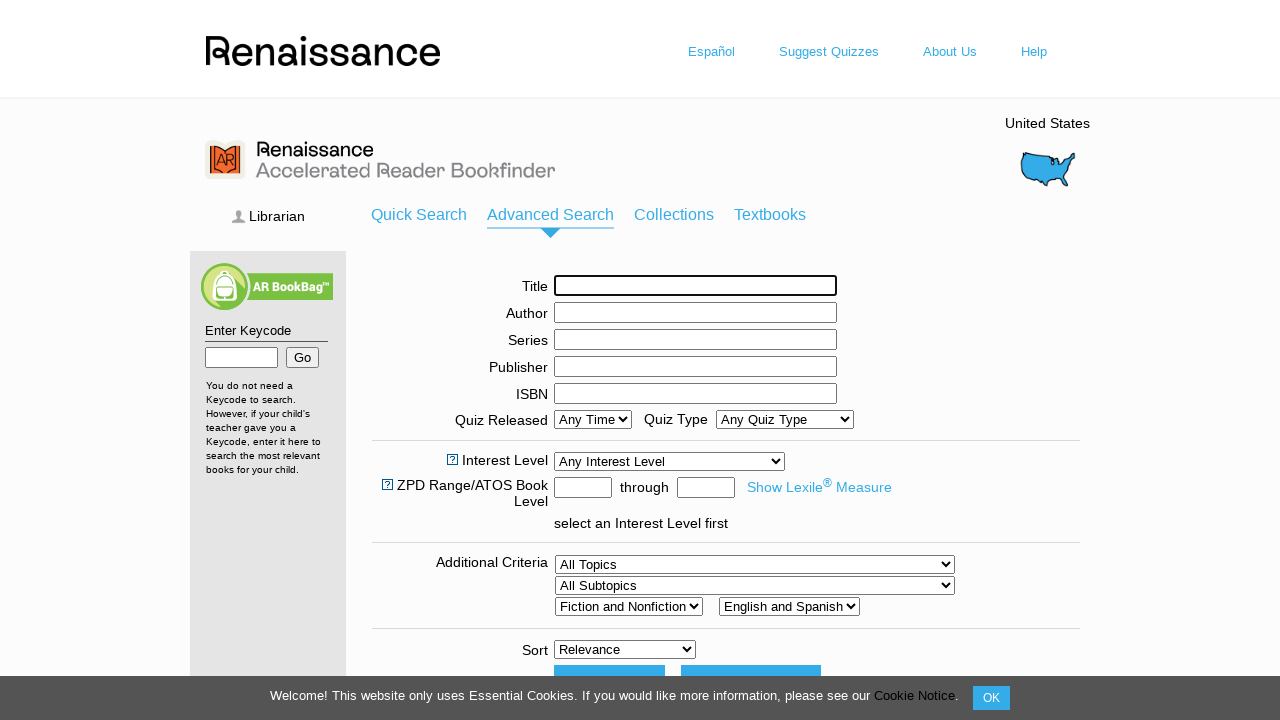

Entered ISBN '9780439708180' in search box on #ctl00_ContentPlaceHolder1_txtISBN
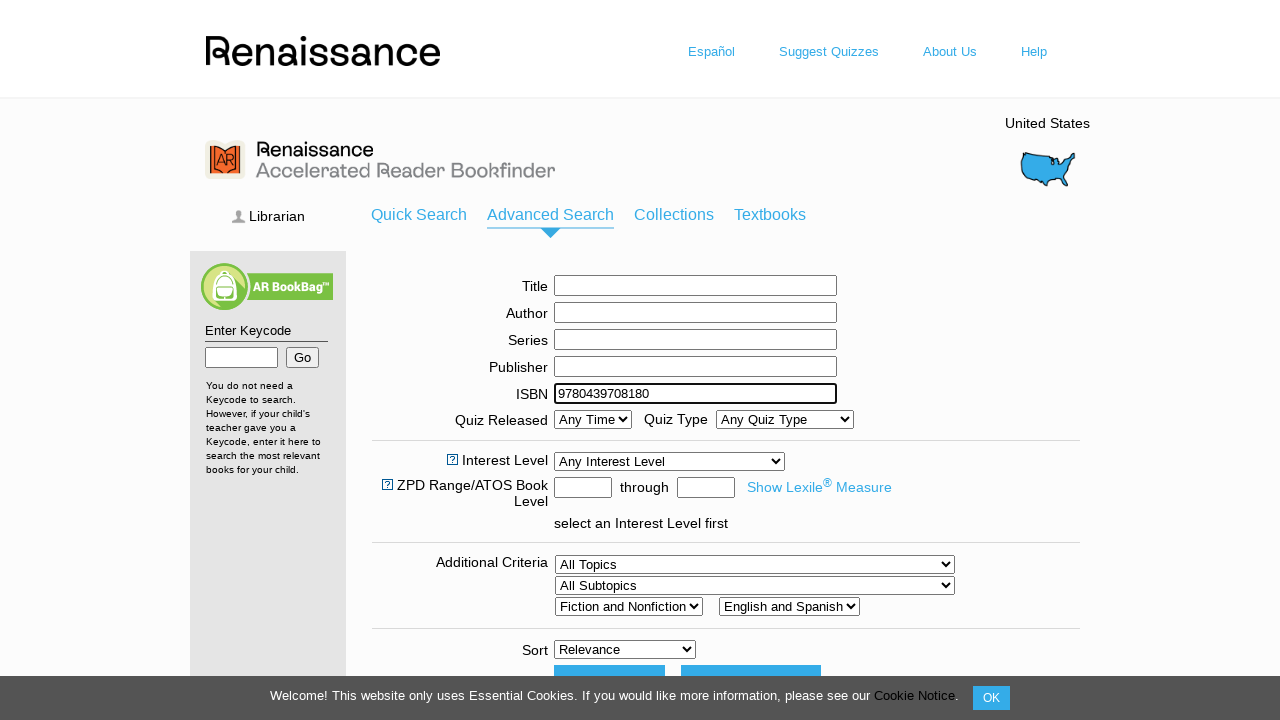

Clicked search button to perform ISBN search at (609, 492) on #ctl00_ContentPlaceHolder1_btnDoIt
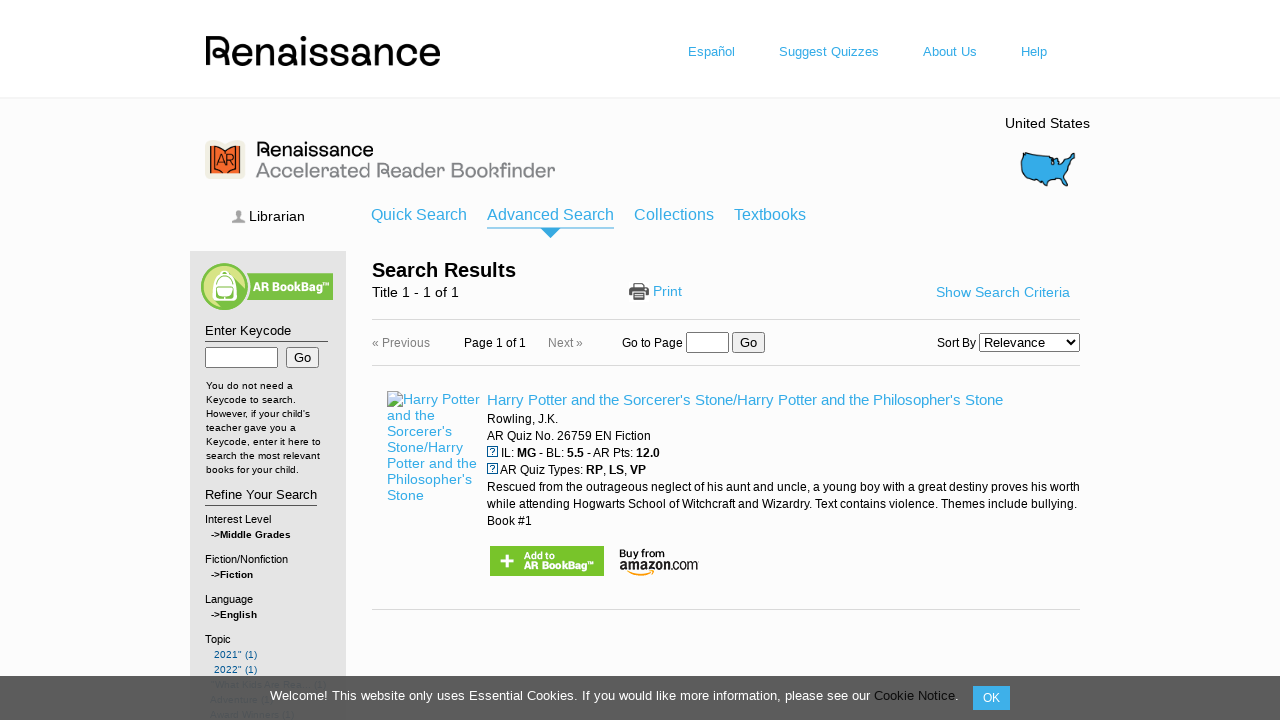

Page content loaded after search
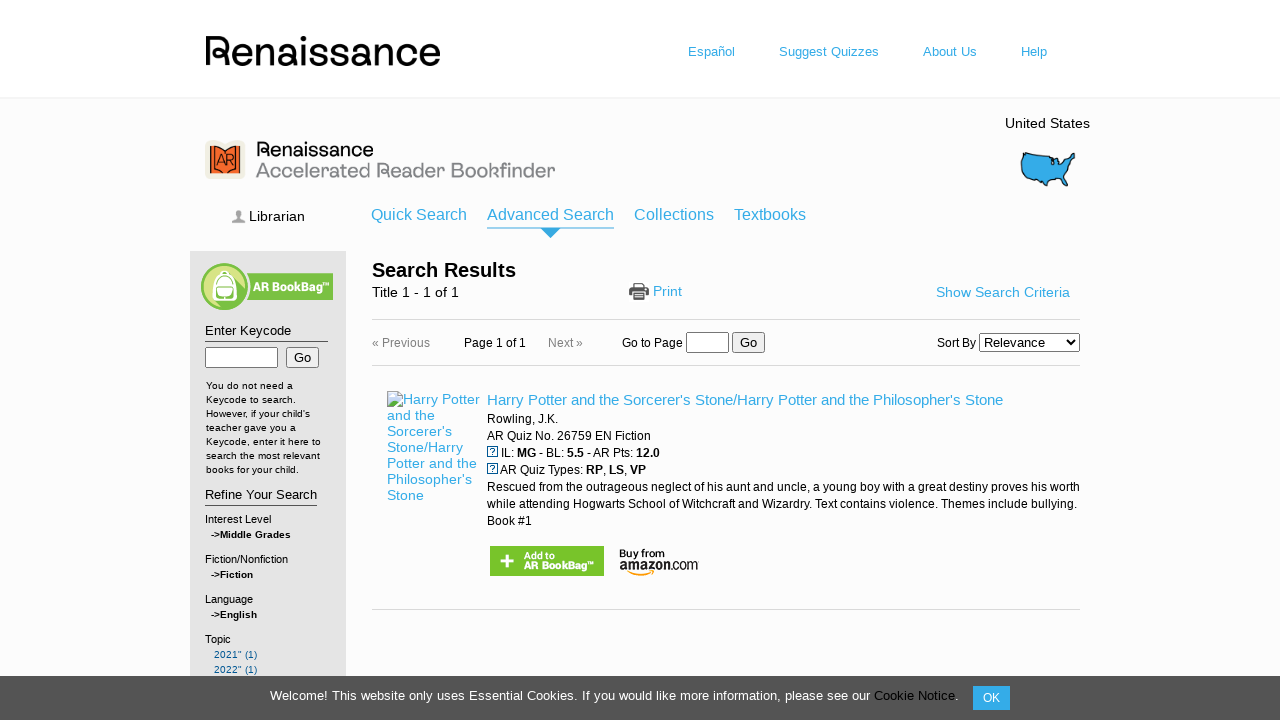

Book title element appeared in search results
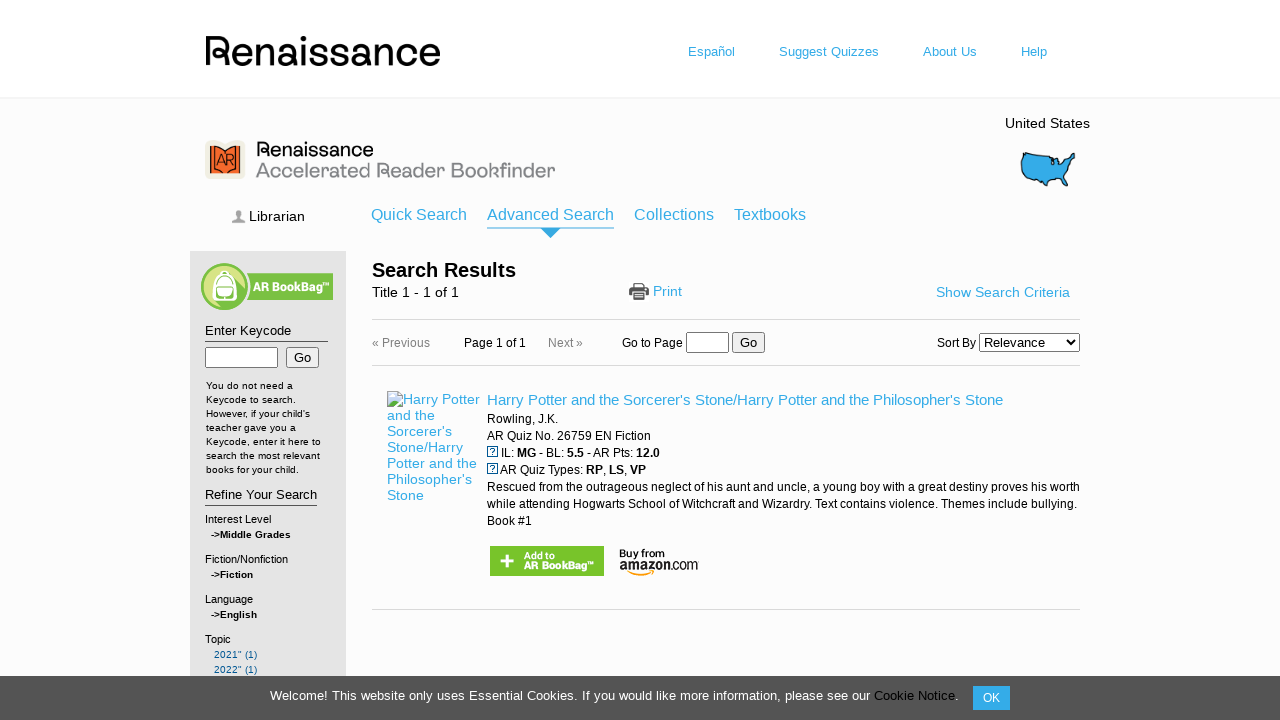

Clicked on first book title to navigate to book details at (745, 400) on #book-title
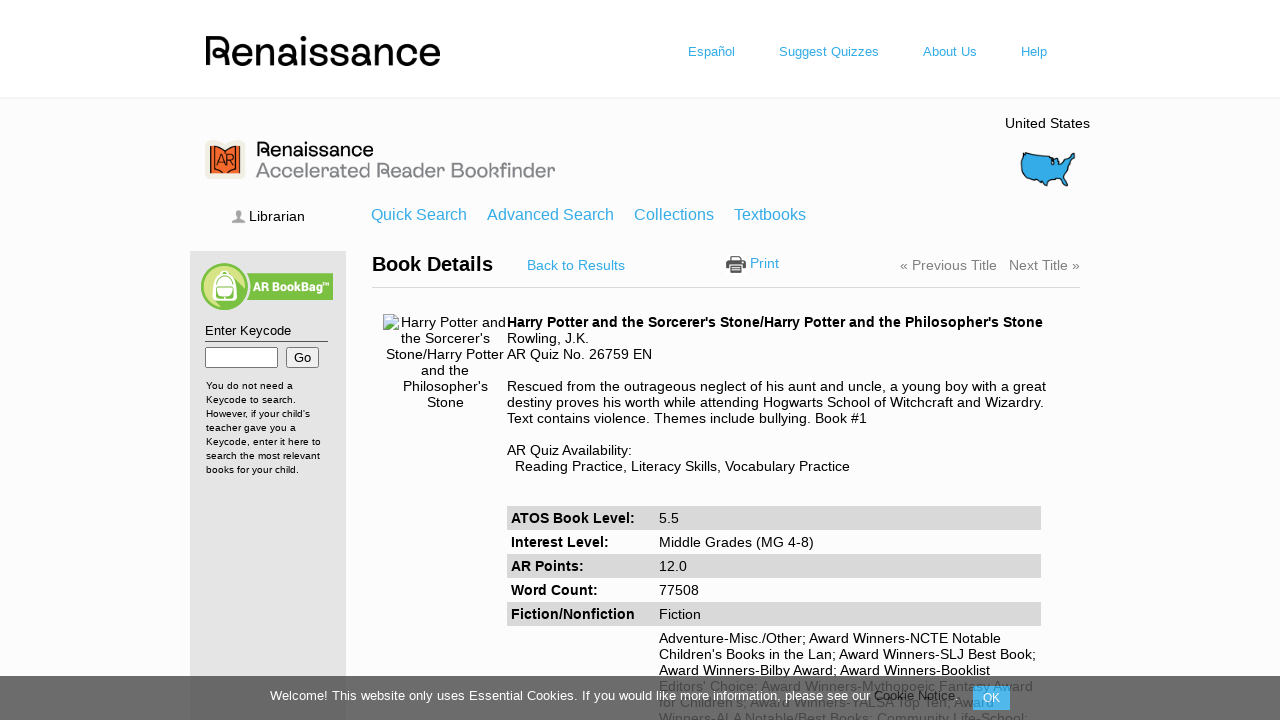

Book details page loaded with book level information
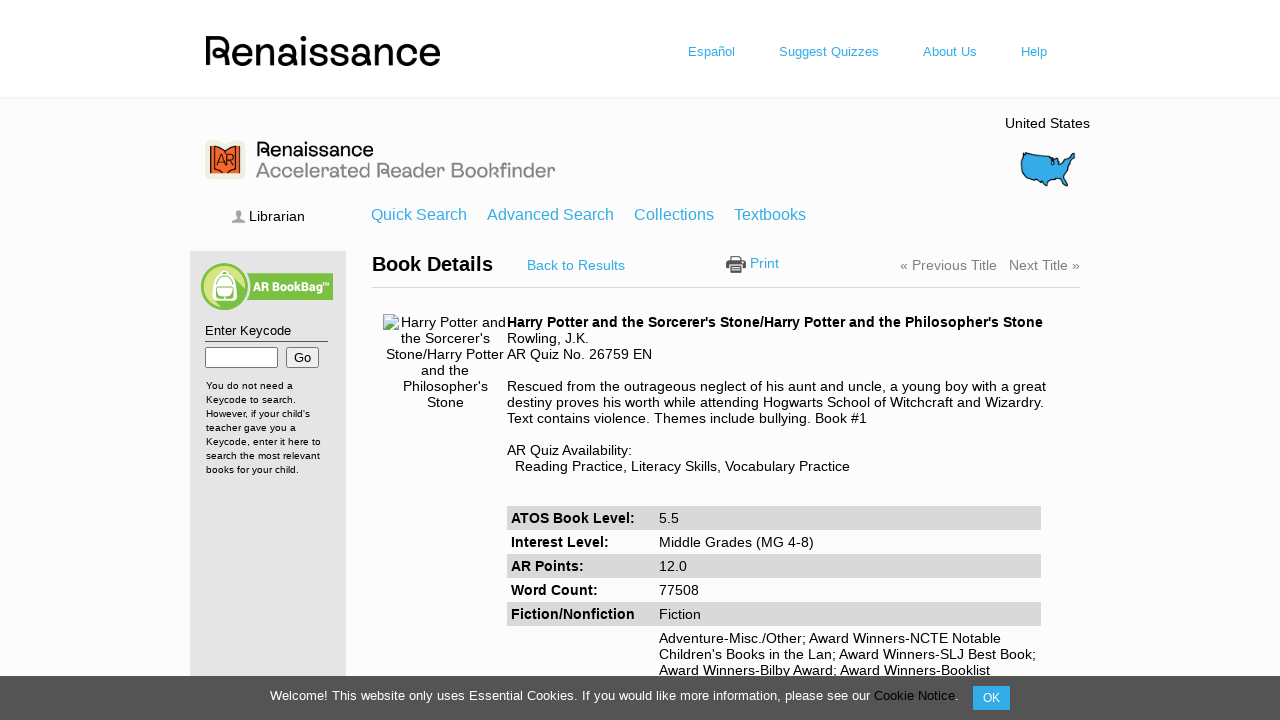

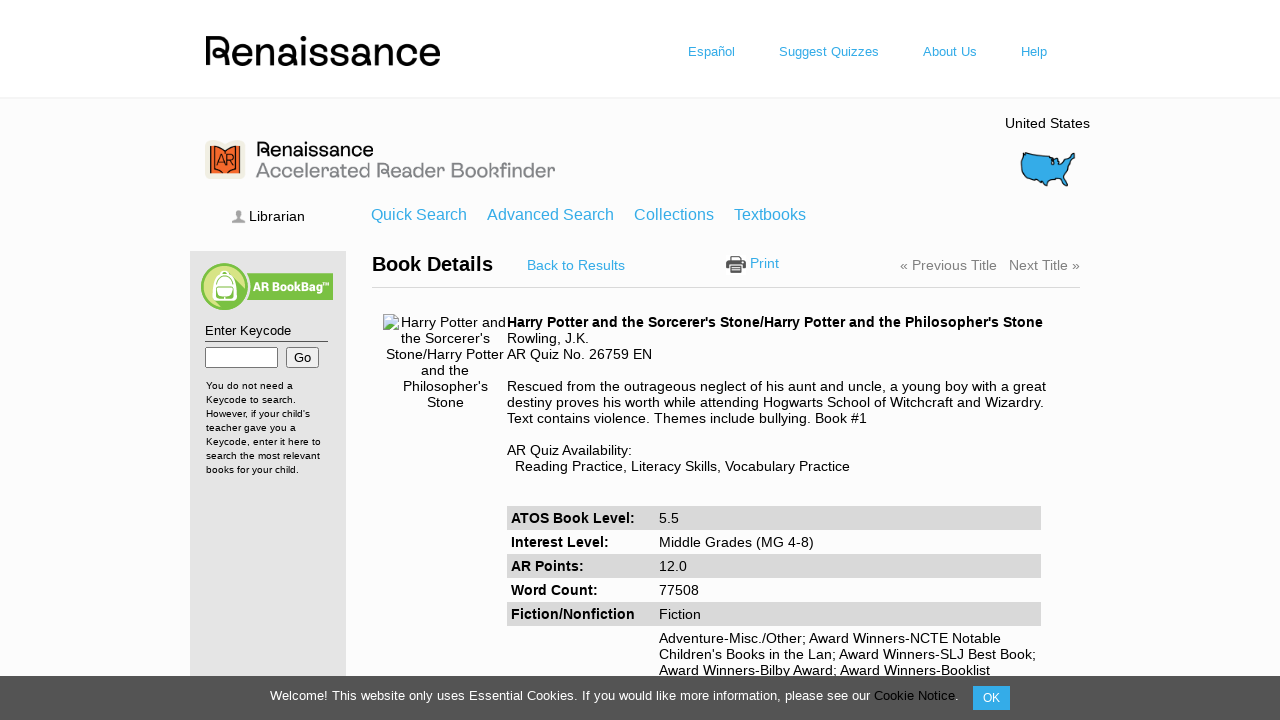